Verifies state dropdown contains Texas as an option by selecting it

Starting URL: https://testcenter.techproeducation.com/index.php?page=dropdown

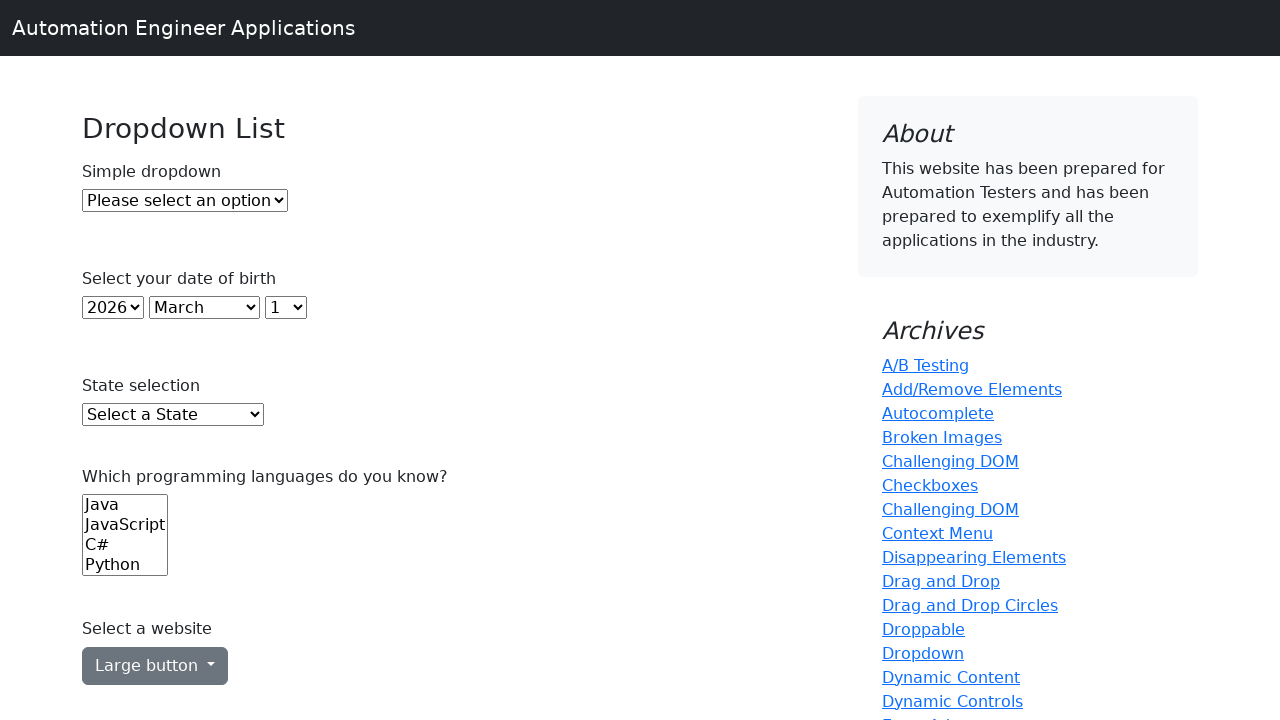

Waited for state dropdown to be present
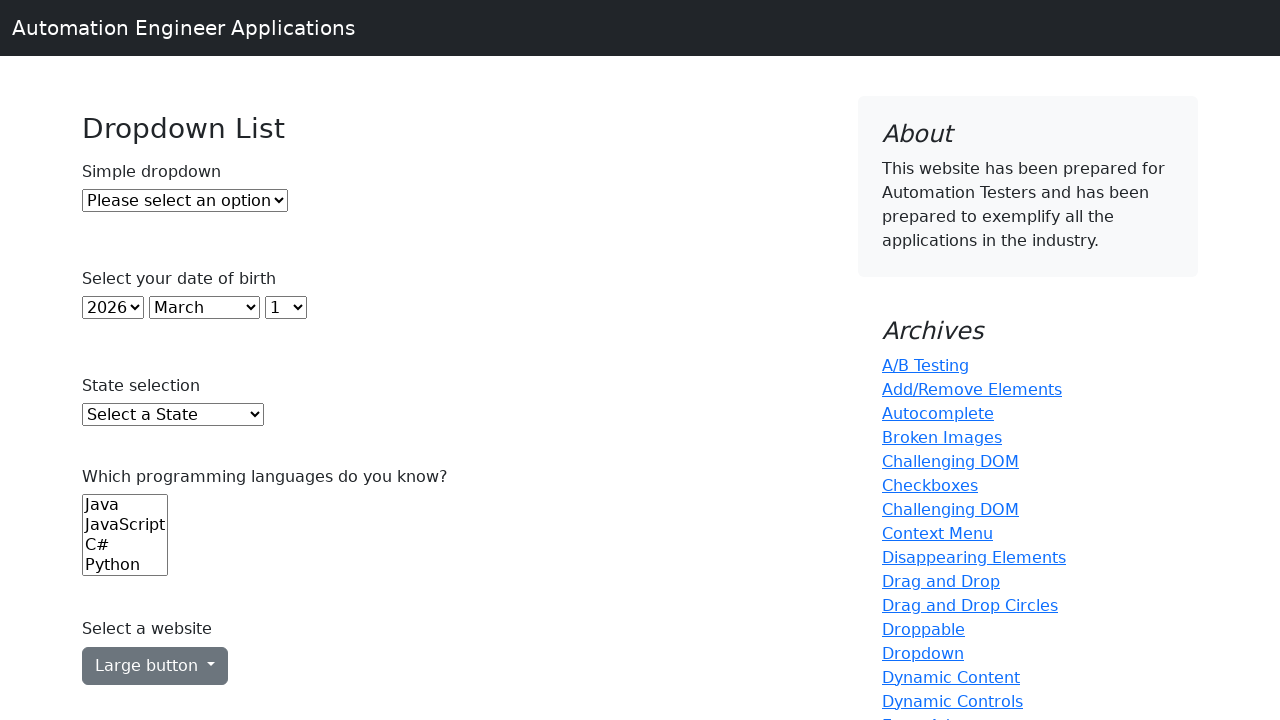

Selected Texas from the state dropdown to verify it exists on #state
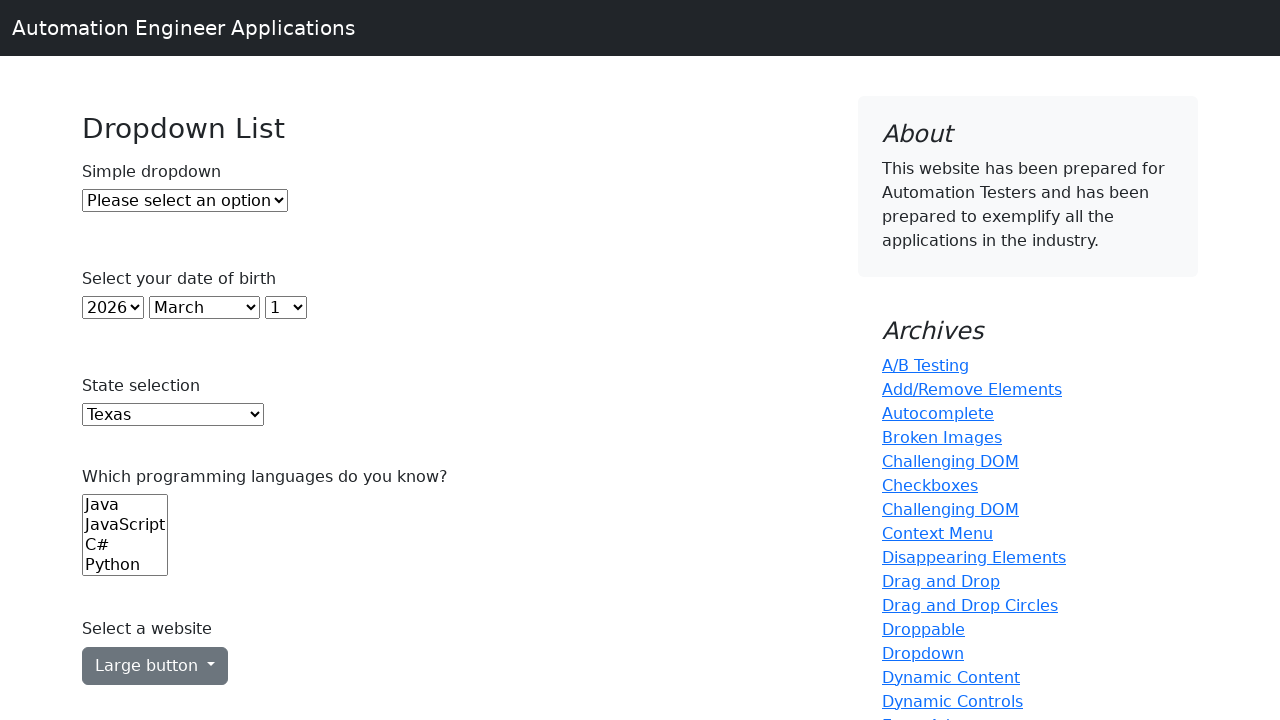

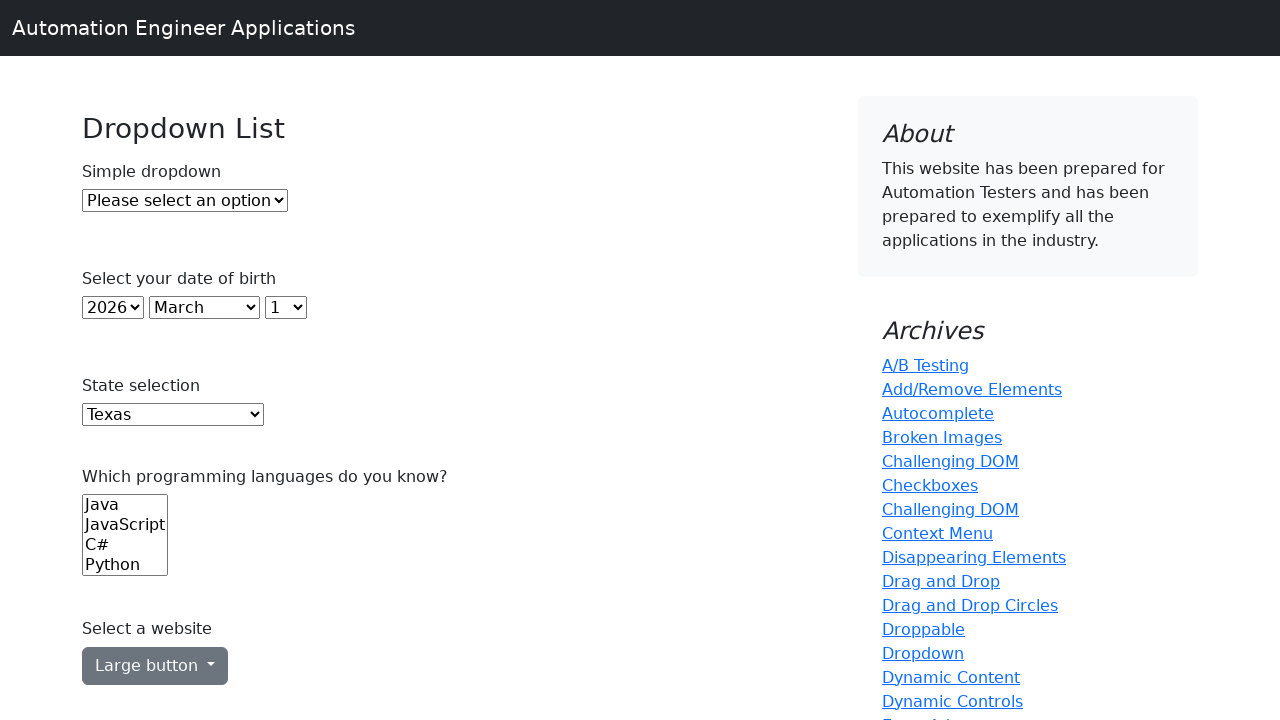